Tests a dynamic loading page where clicking the Start button triggers a loading bar, waits for it to complete, and verifies that "Hello World!" text appears after the loading finishes.

Starting URL: http://the-internet.herokuapp.com/dynamic_loading/2

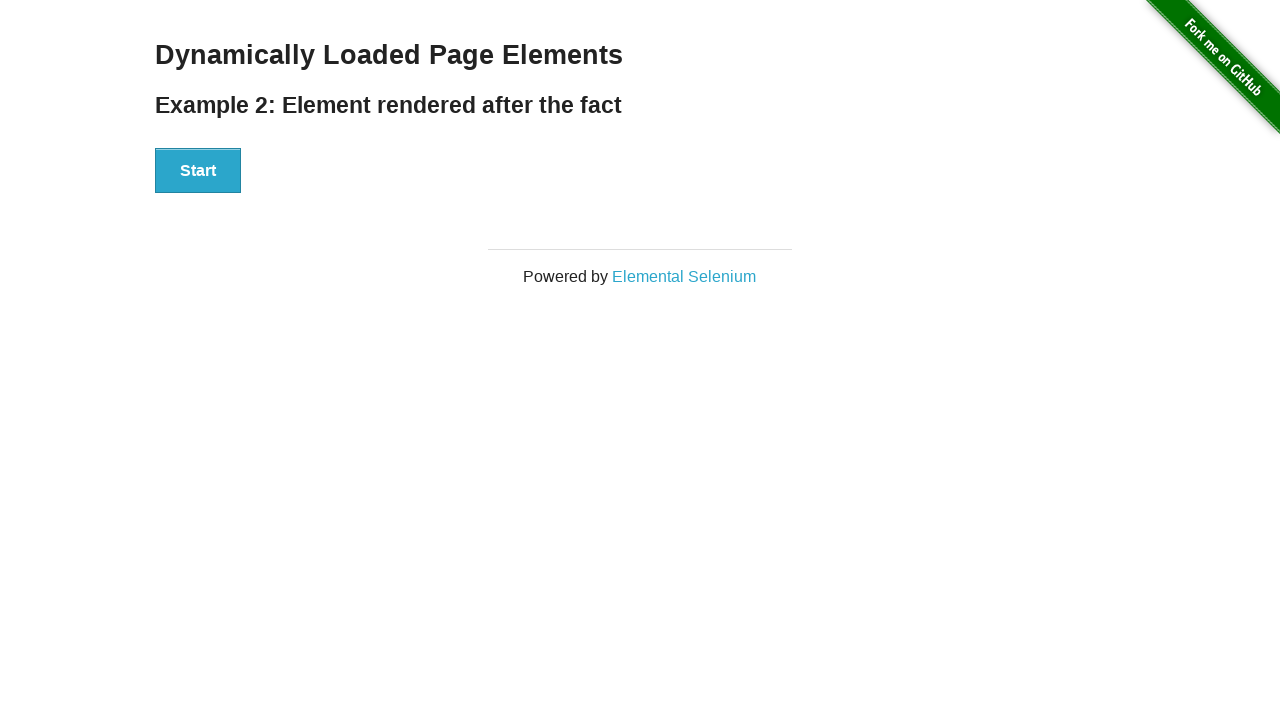

Clicked Start button to trigger dynamic loading at (198, 171) on #start button
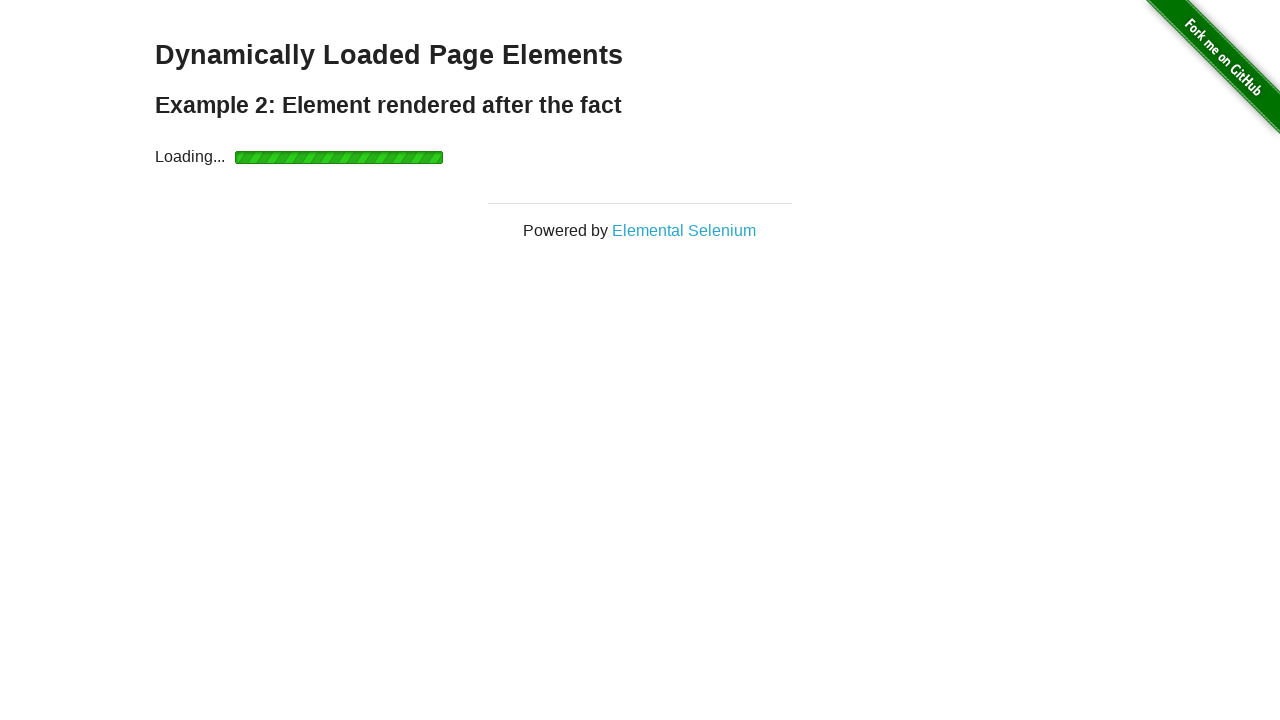

Loading completed and finish element became visible
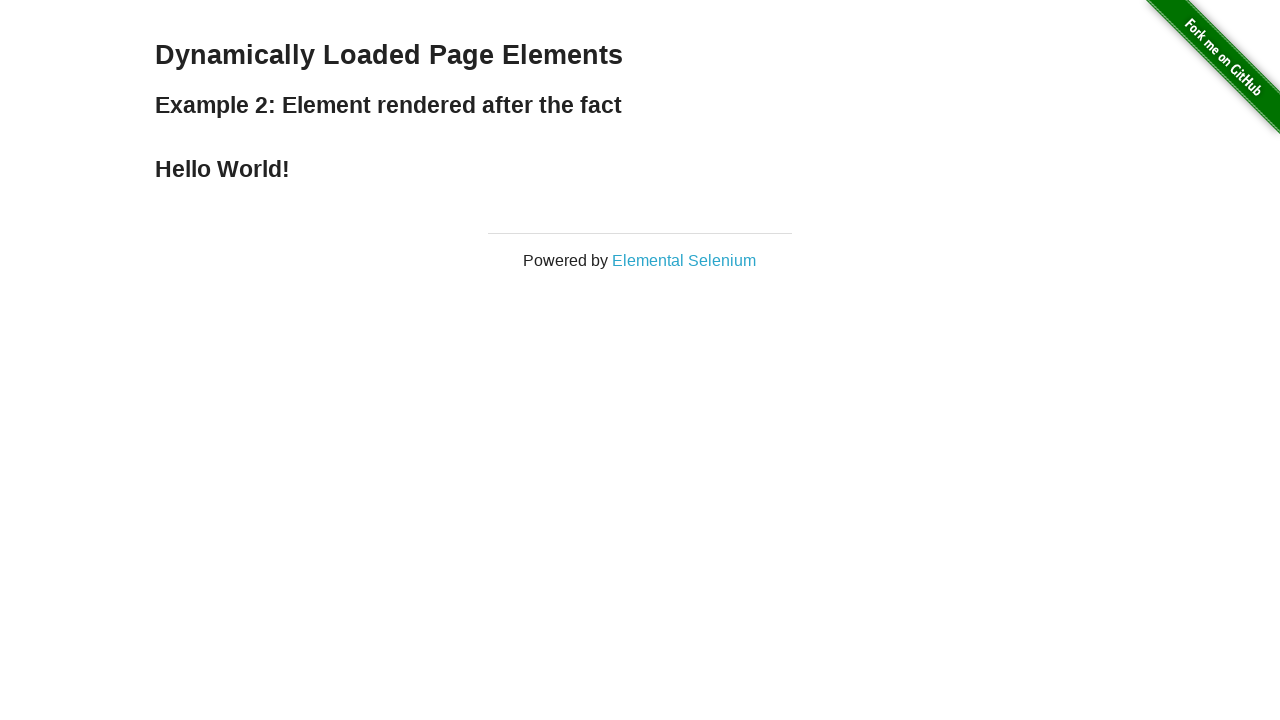

Verified that 'Hello World!' finish element is visible
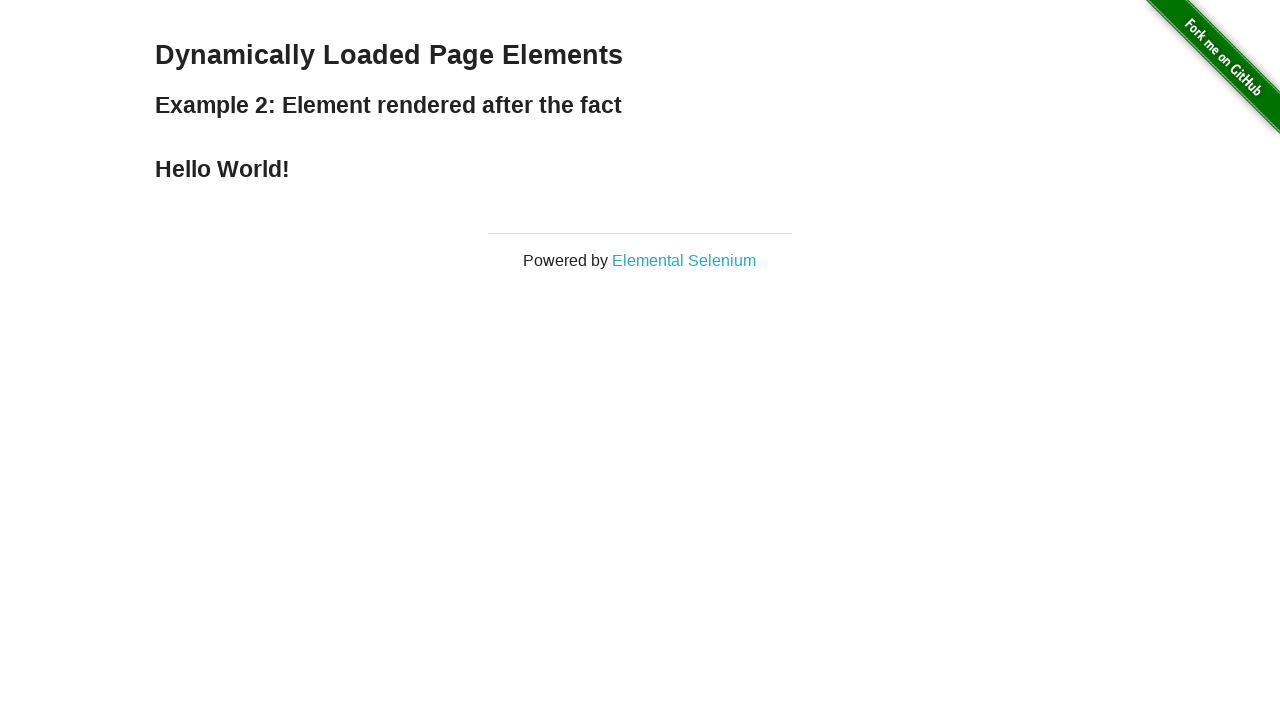

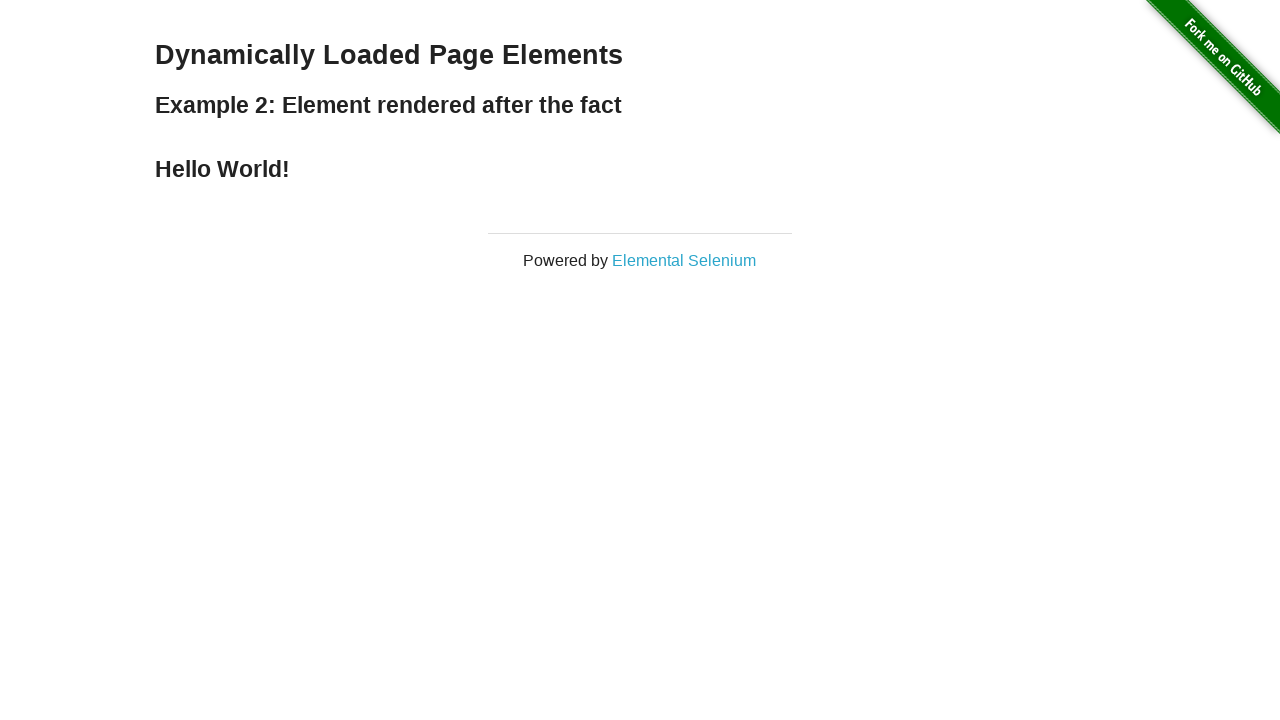